Tests drag and drop functionality by dragging an element to a droppable target and verifying the drop was successful

Starting URL: https://seleniumui.moderntester.pl/droppable.php

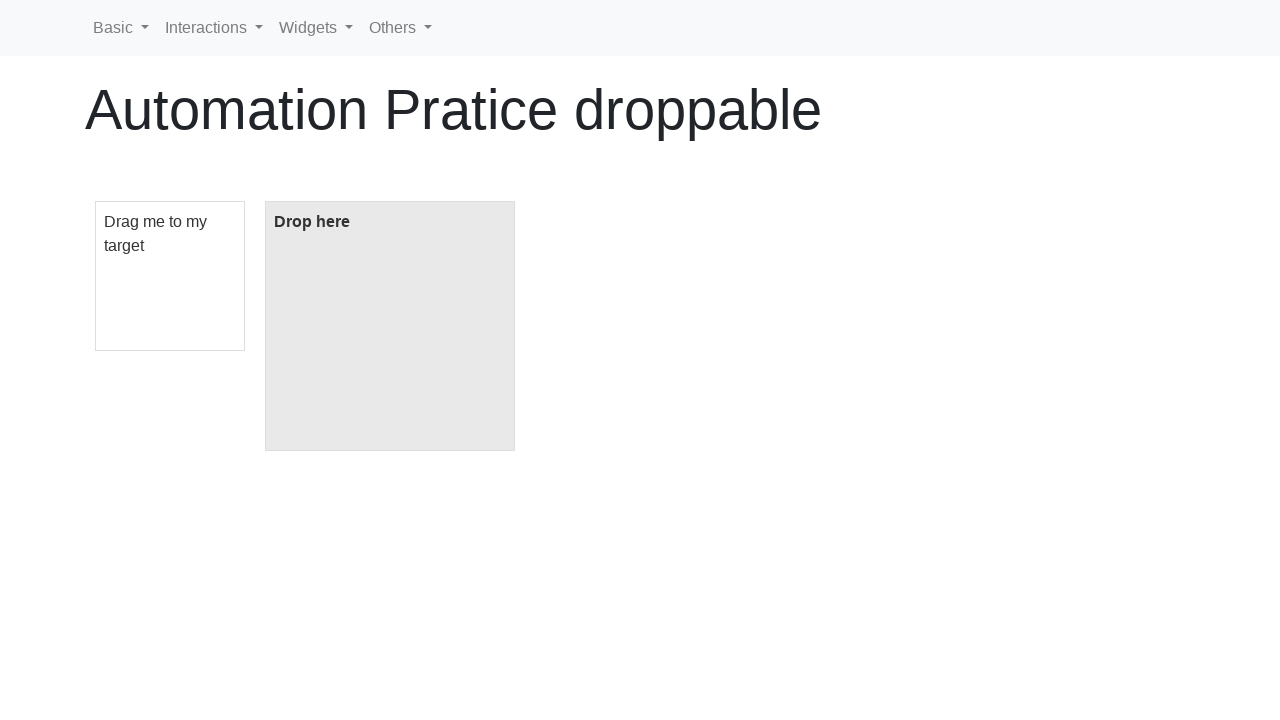

Navigated to droppable test page
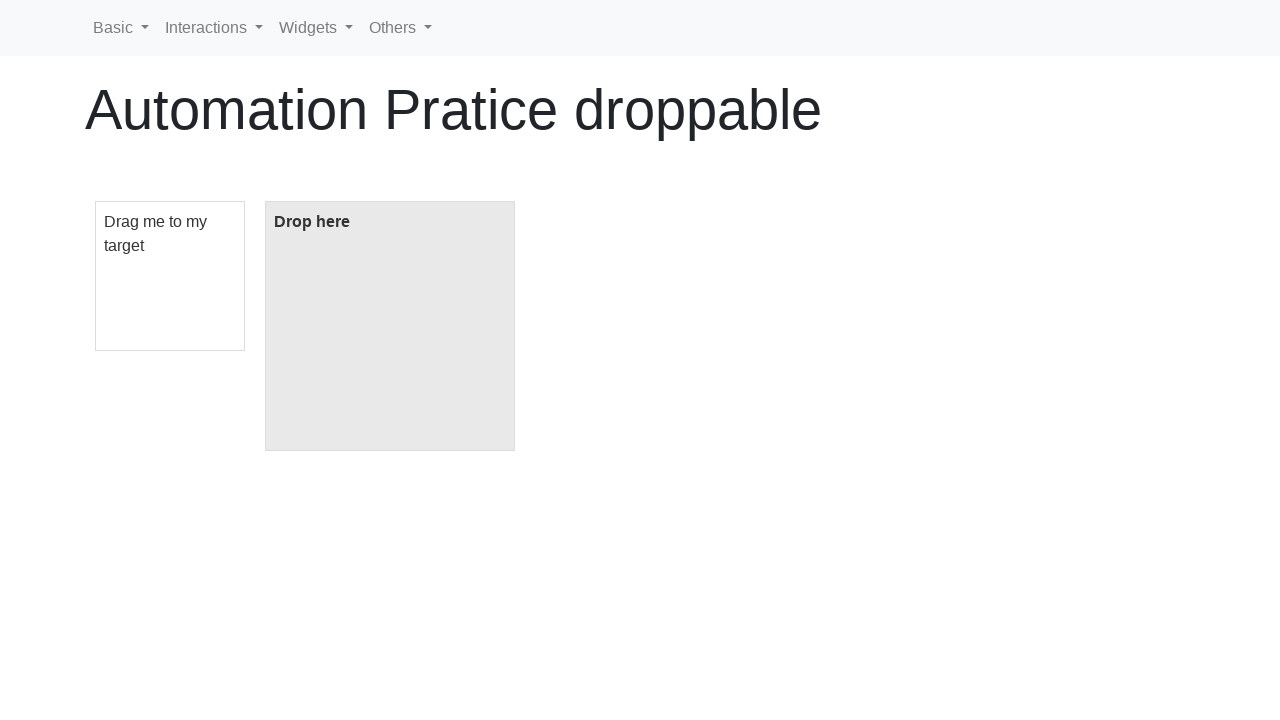

Located draggable element
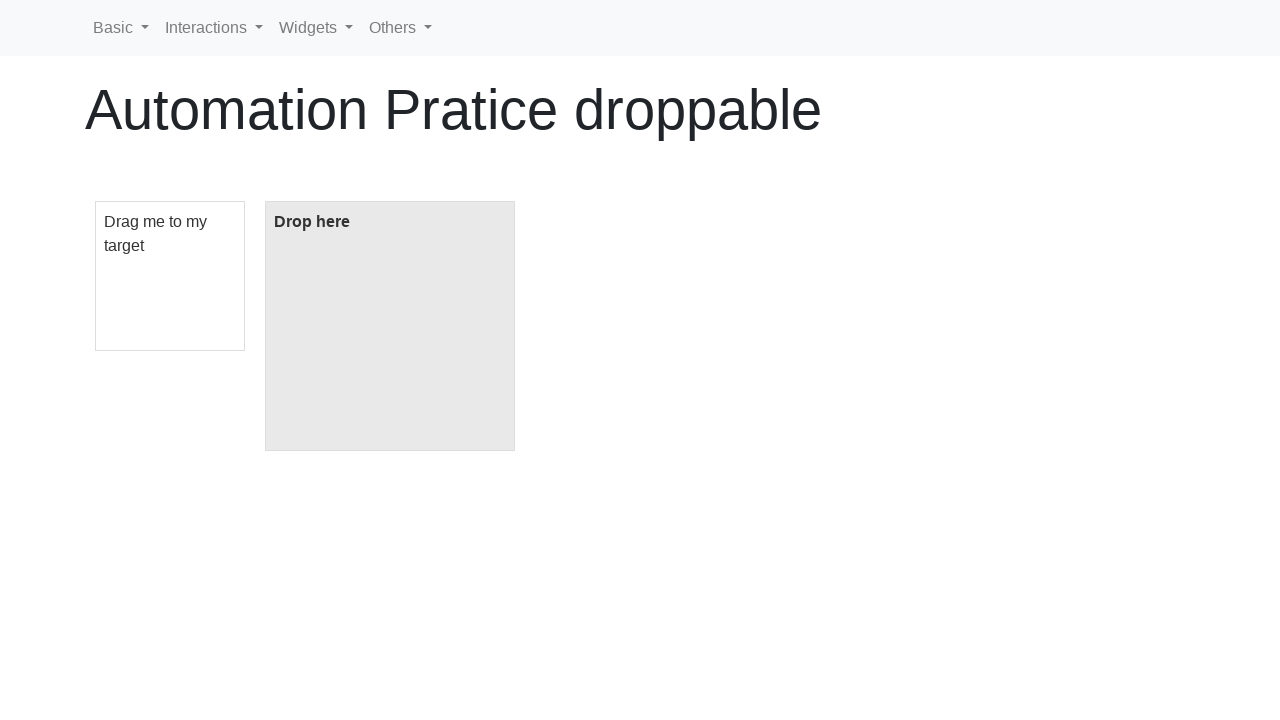

Located droppable target element
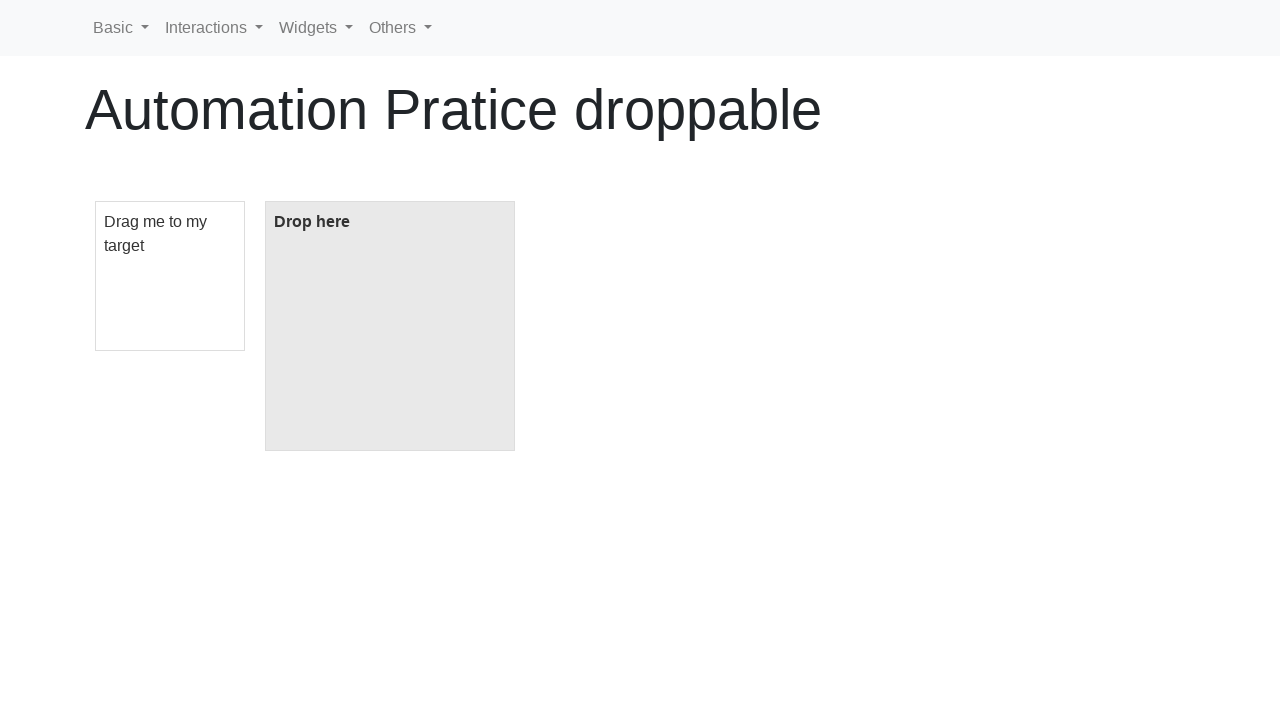

Dragged element to droppable target at (390, 326)
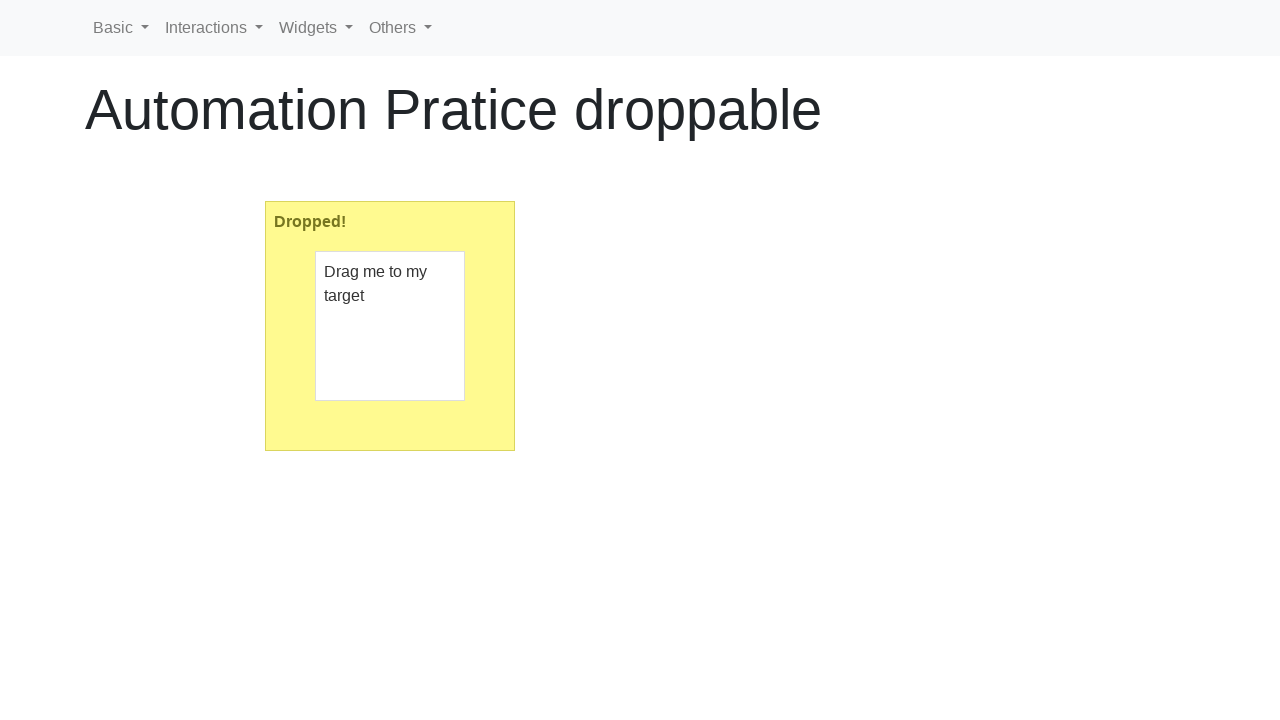

Verified droppable target displays 'Dropped!' text
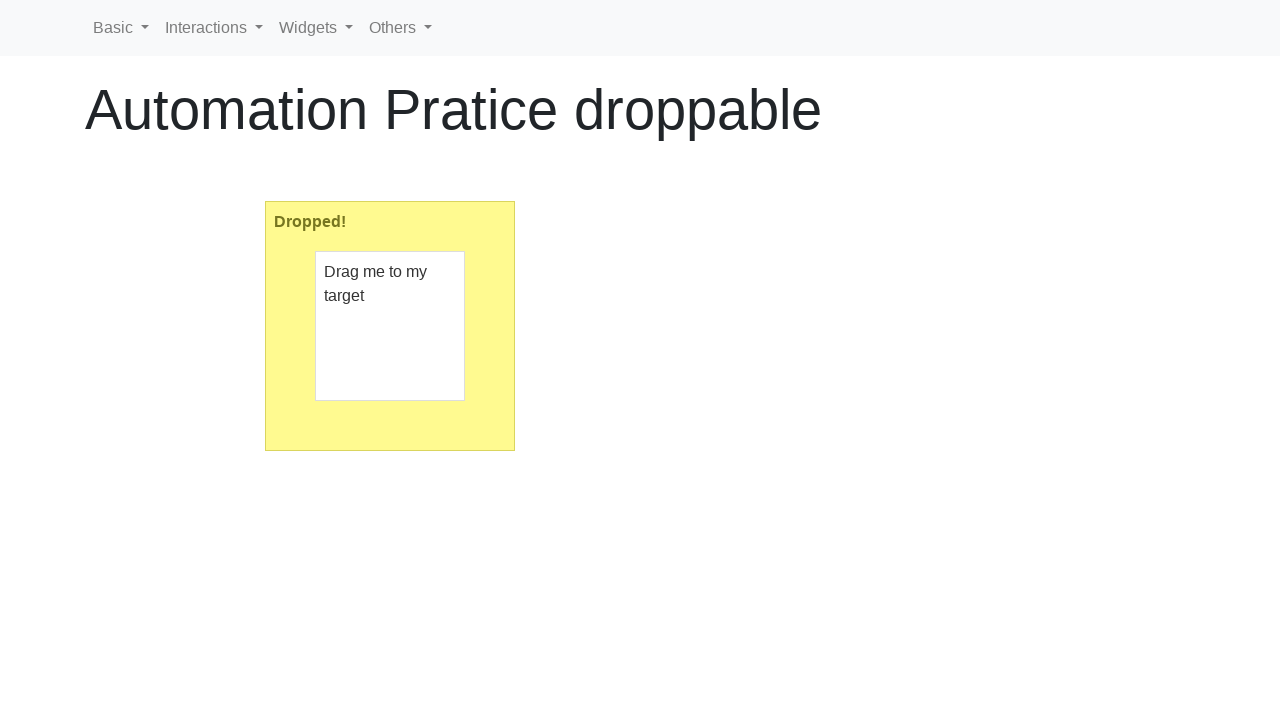

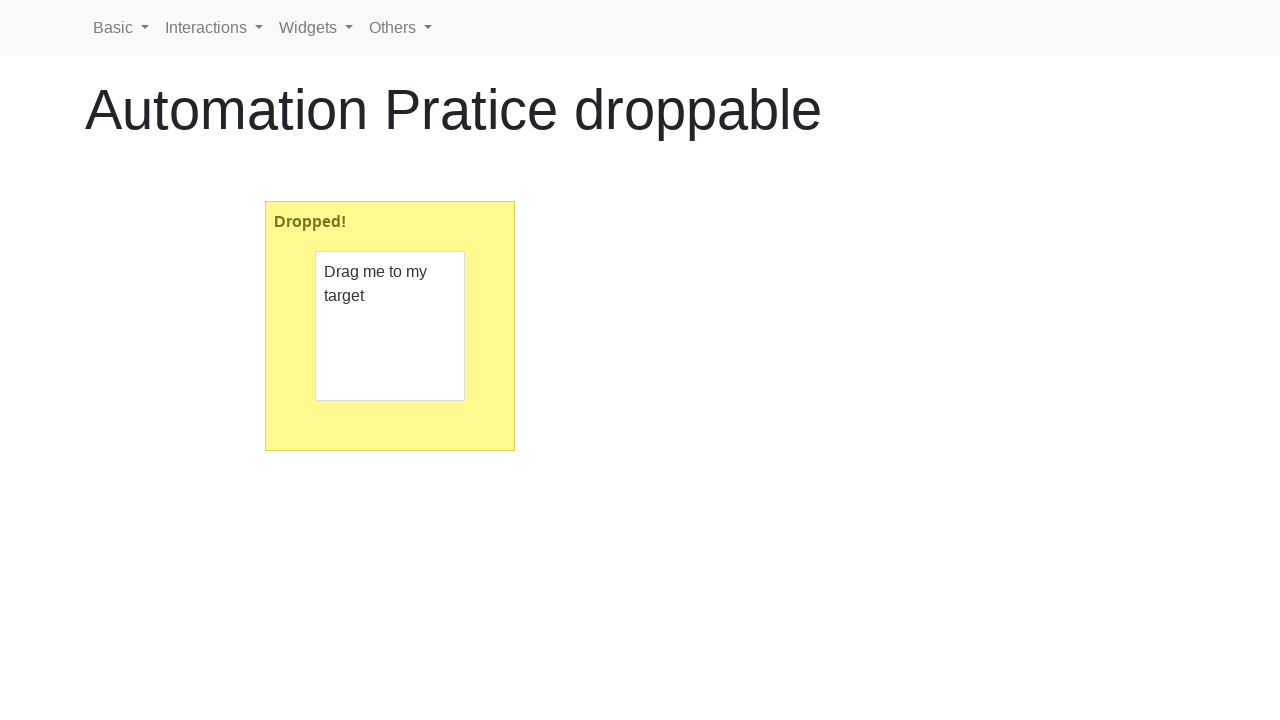